Tests JavaScript alert handling by triggering an alert, reading its text, and accepting it

Starting URL: https://the-internet.herokuapp.com/javascript_alerts

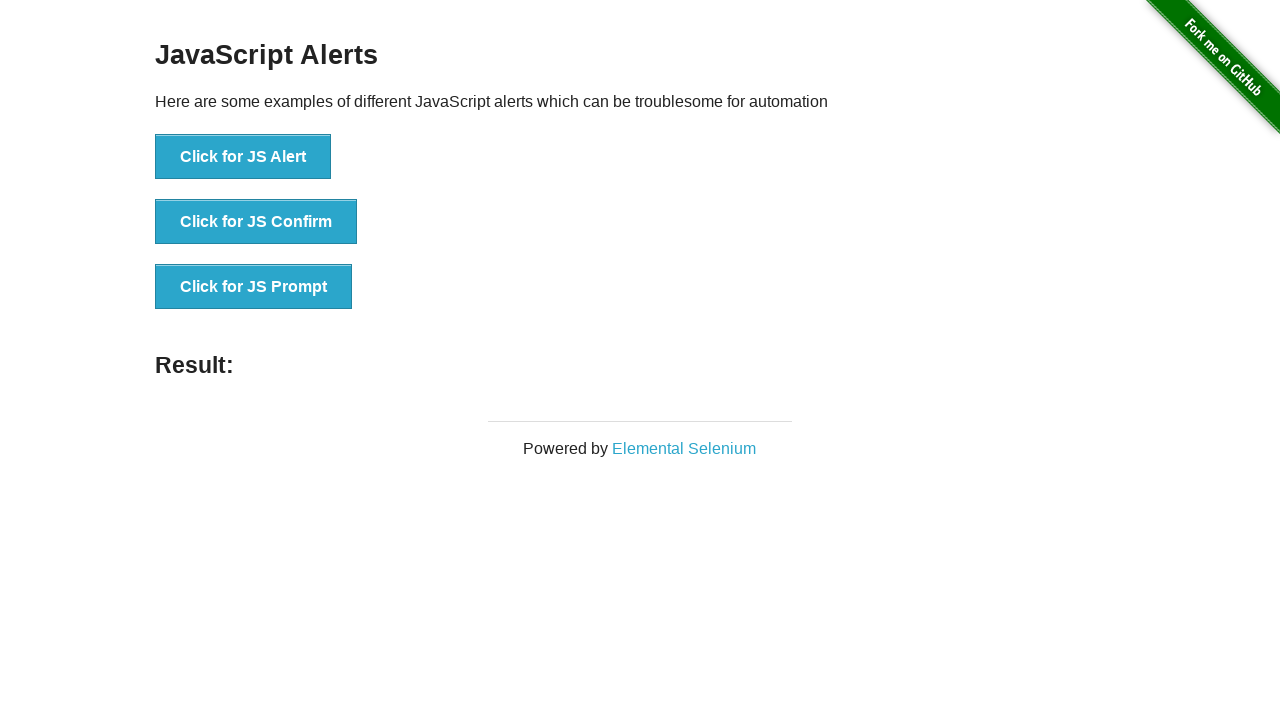

Clicked 'Click for JS Alert' button to trigger JavaScript alert at (243, 157) on xpath=//button[text()='Click for JS Alert']
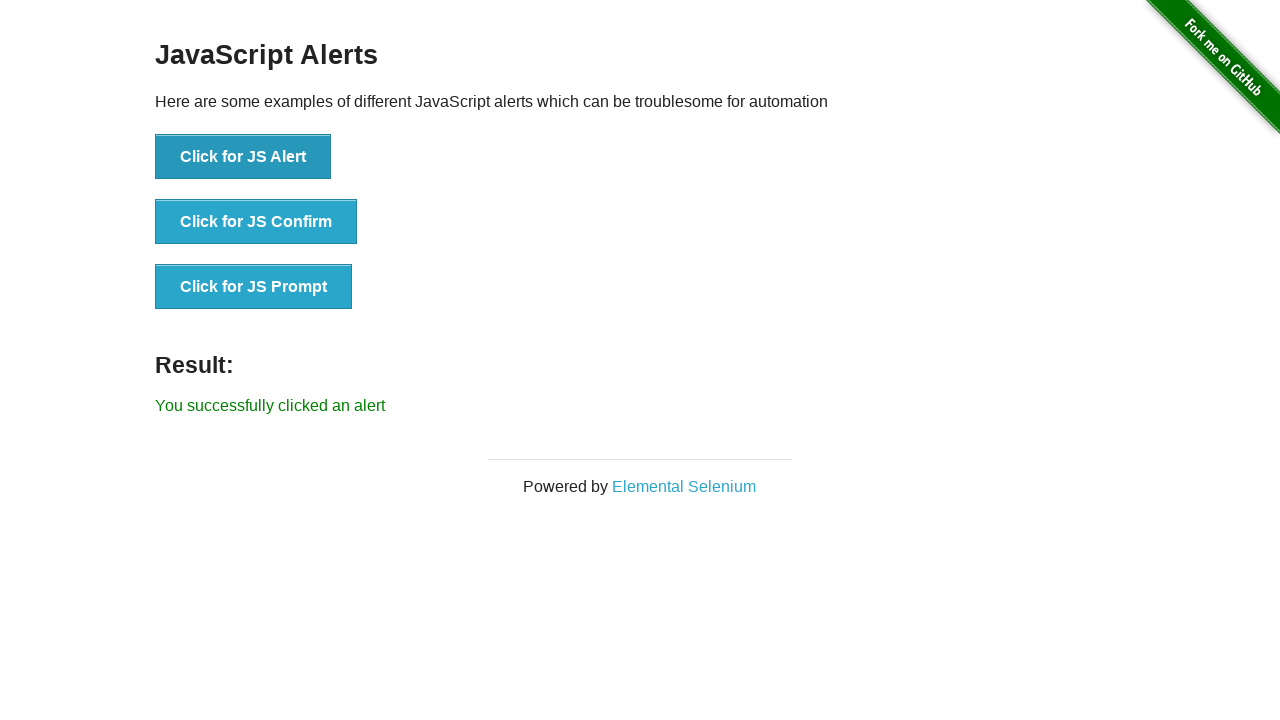

Set up dialog handler to automatically accept alerts
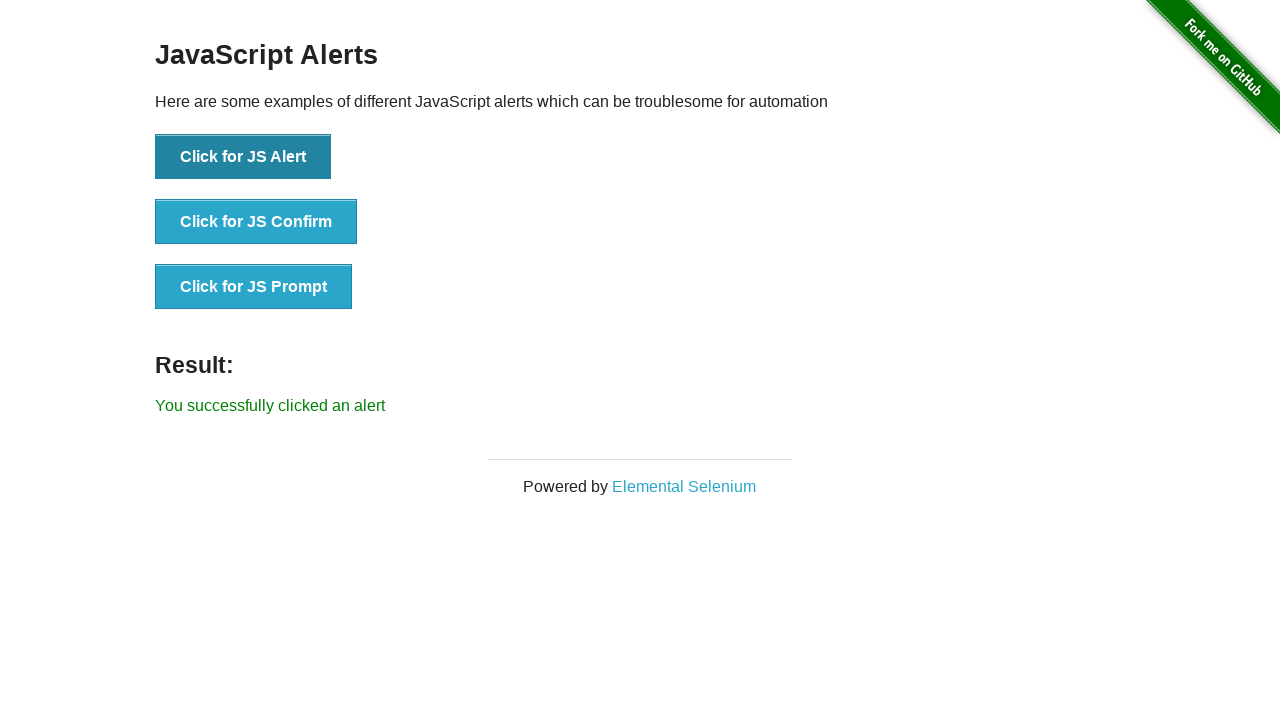

Clicked 'Click for JS Alert' button again to trigger and handle the alert at (243, 157) on xpath=//button[text()='Click for JS Alert']
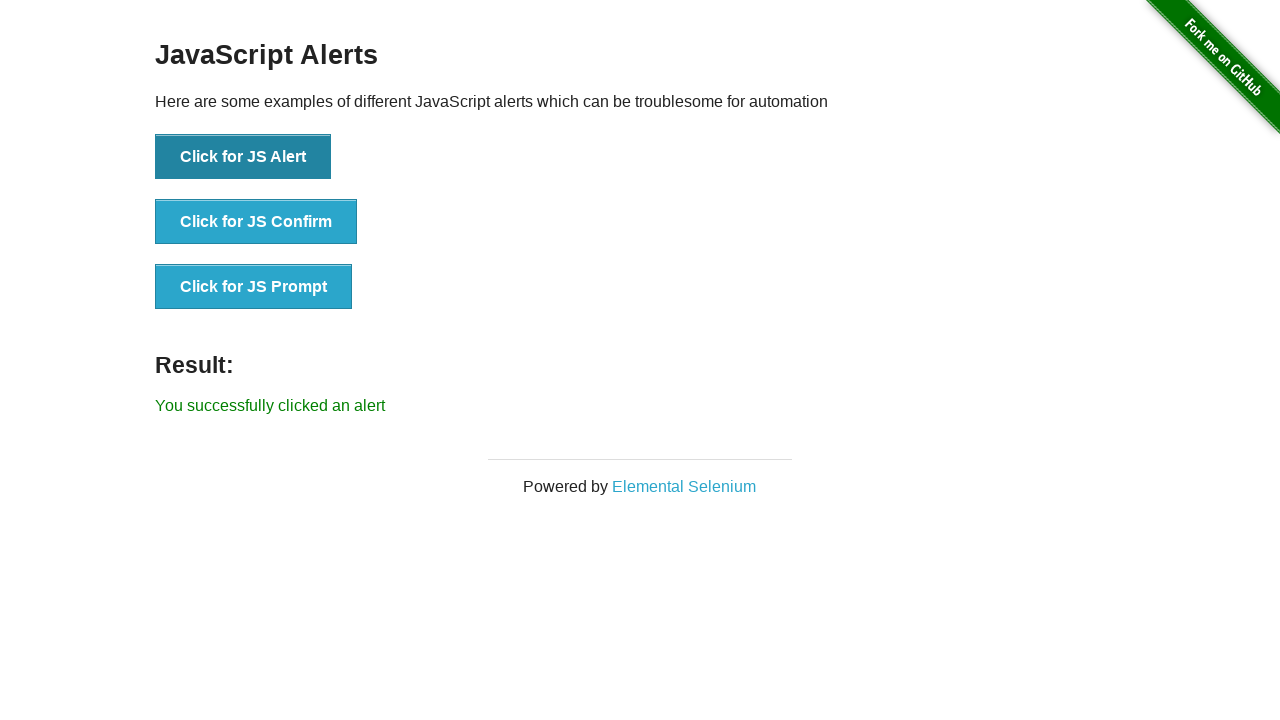

Verified that result message element appeared after accepting alert
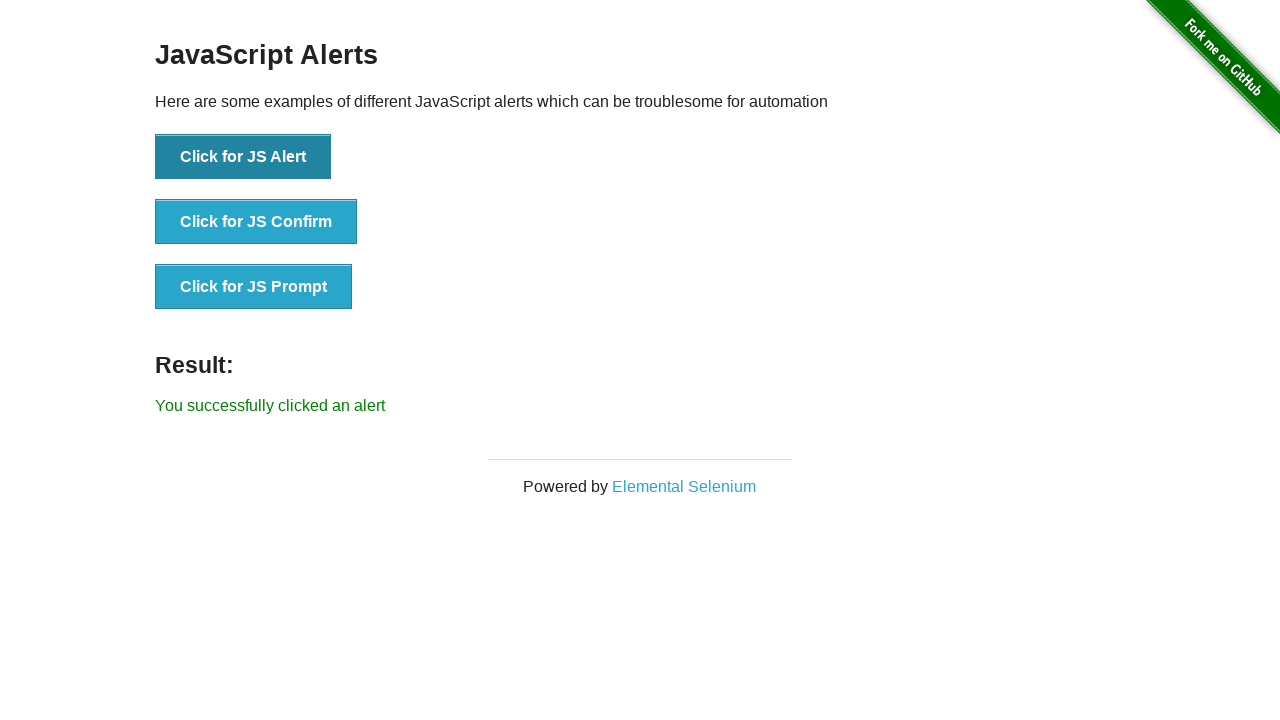

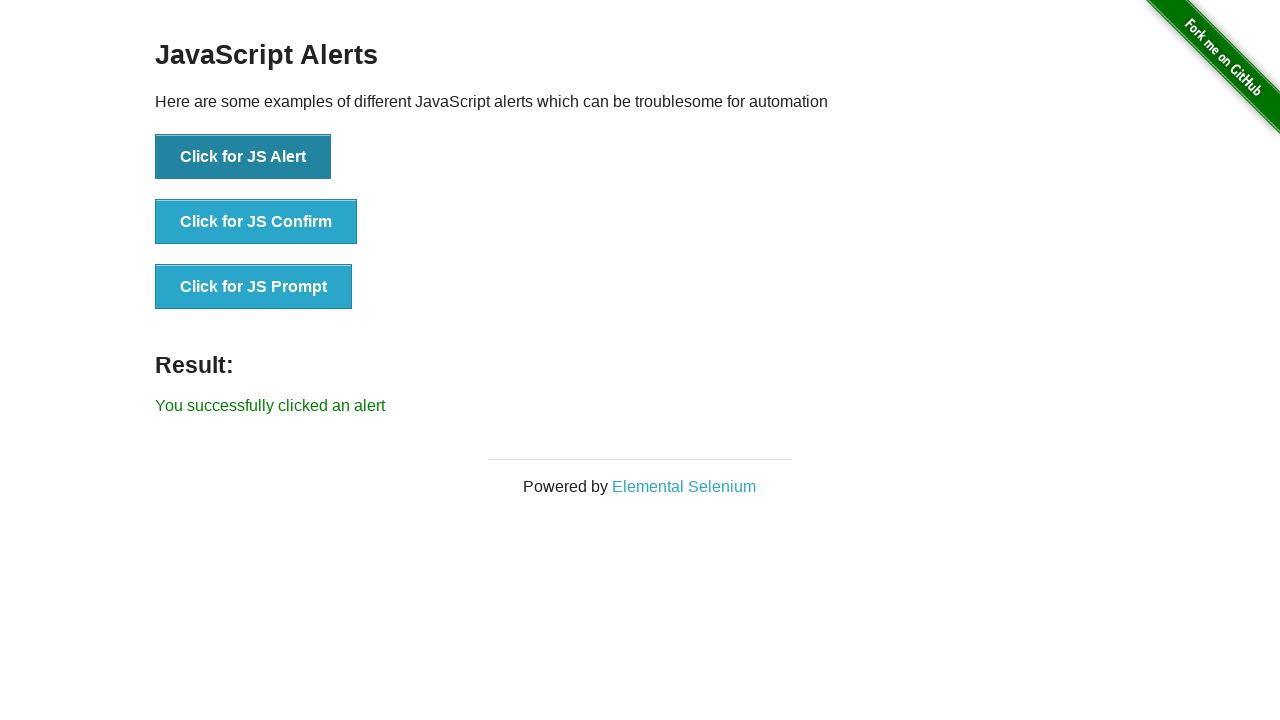